Tests drag and drop functionality by dragging an element from one location to another on the jQuery UI demo page

Starting URL: https://jqueryui.com/droppable/

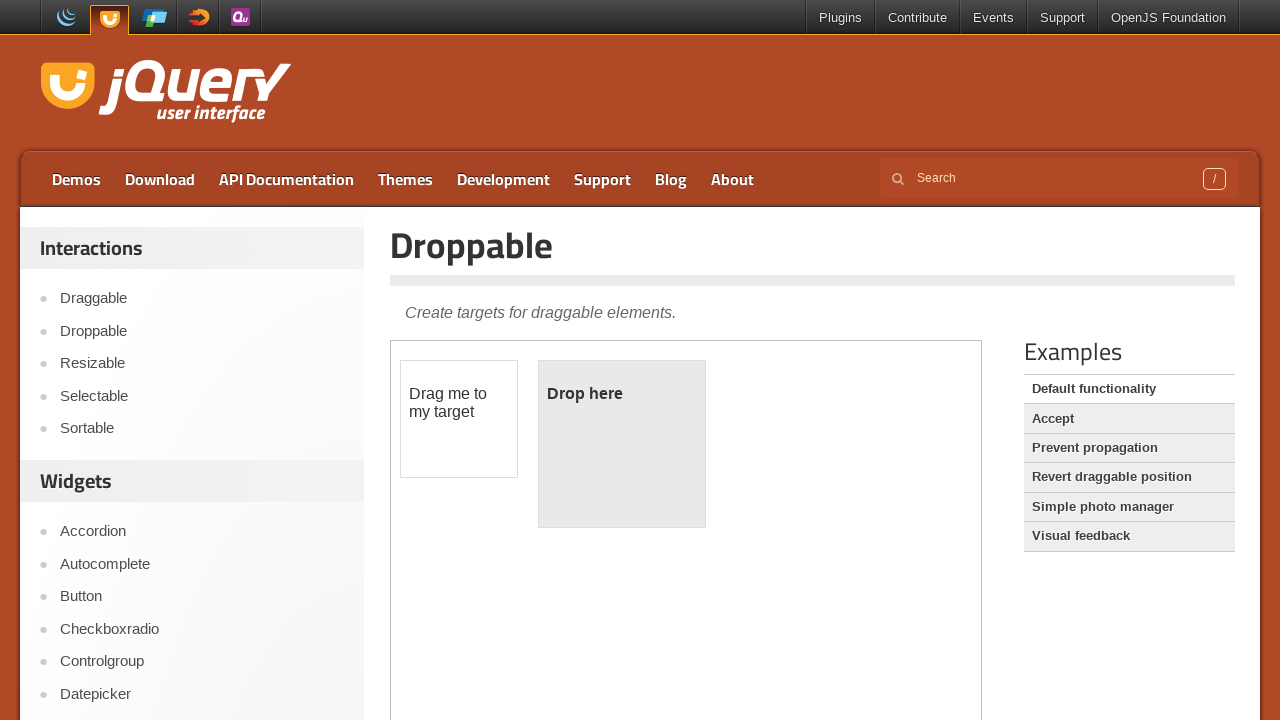

Located the demo iframe containing draggable and droppable elements
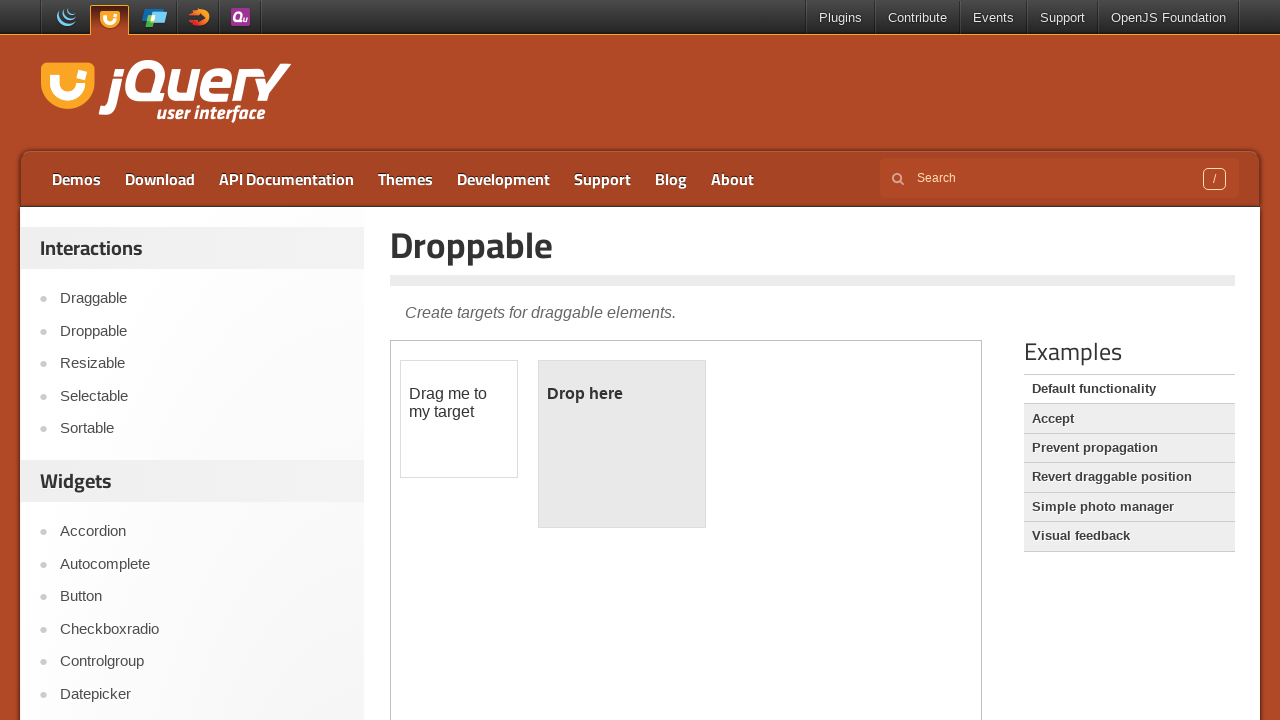

Located the draggable element
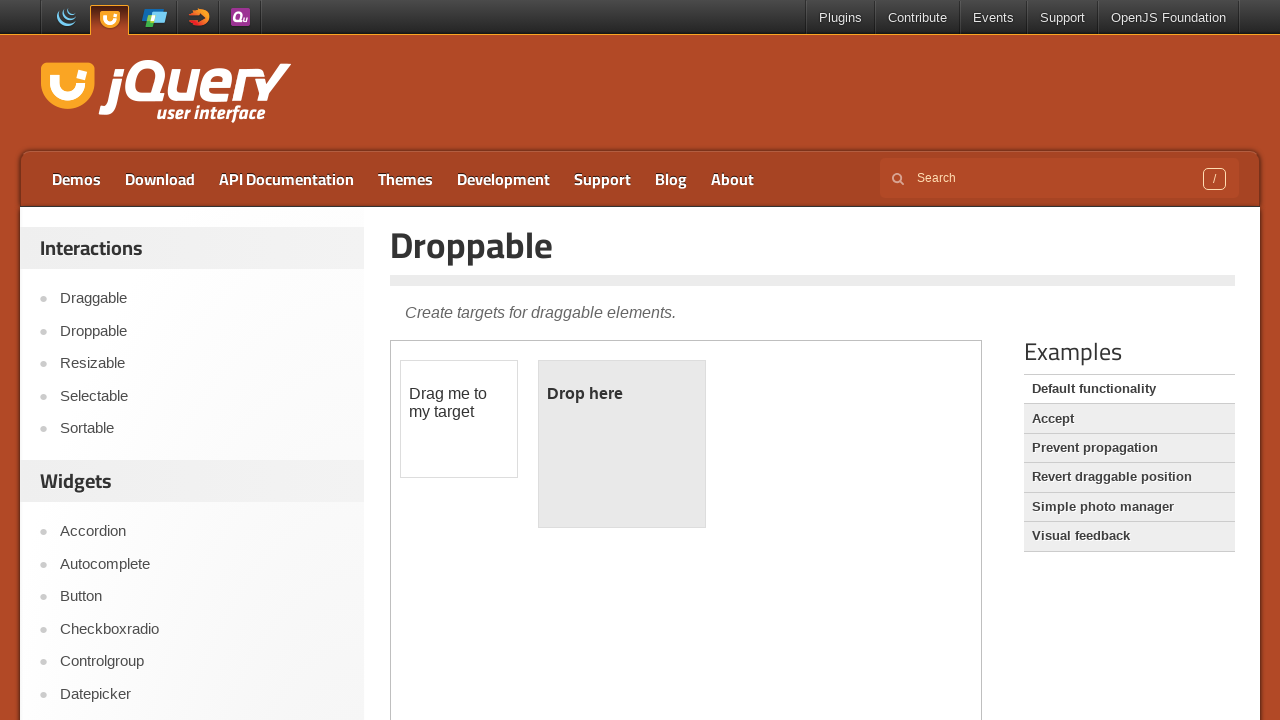

Located the droppable element
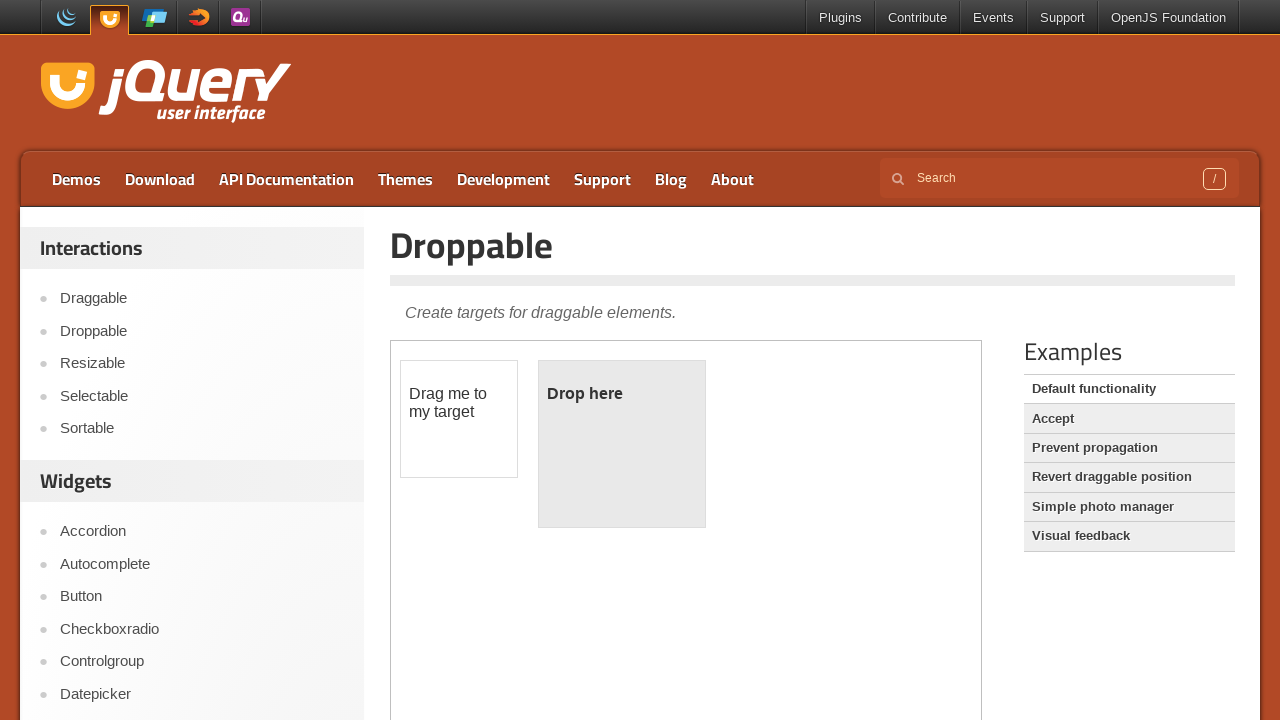

Dragged the draggable element onto the droppable element at (622, 444)
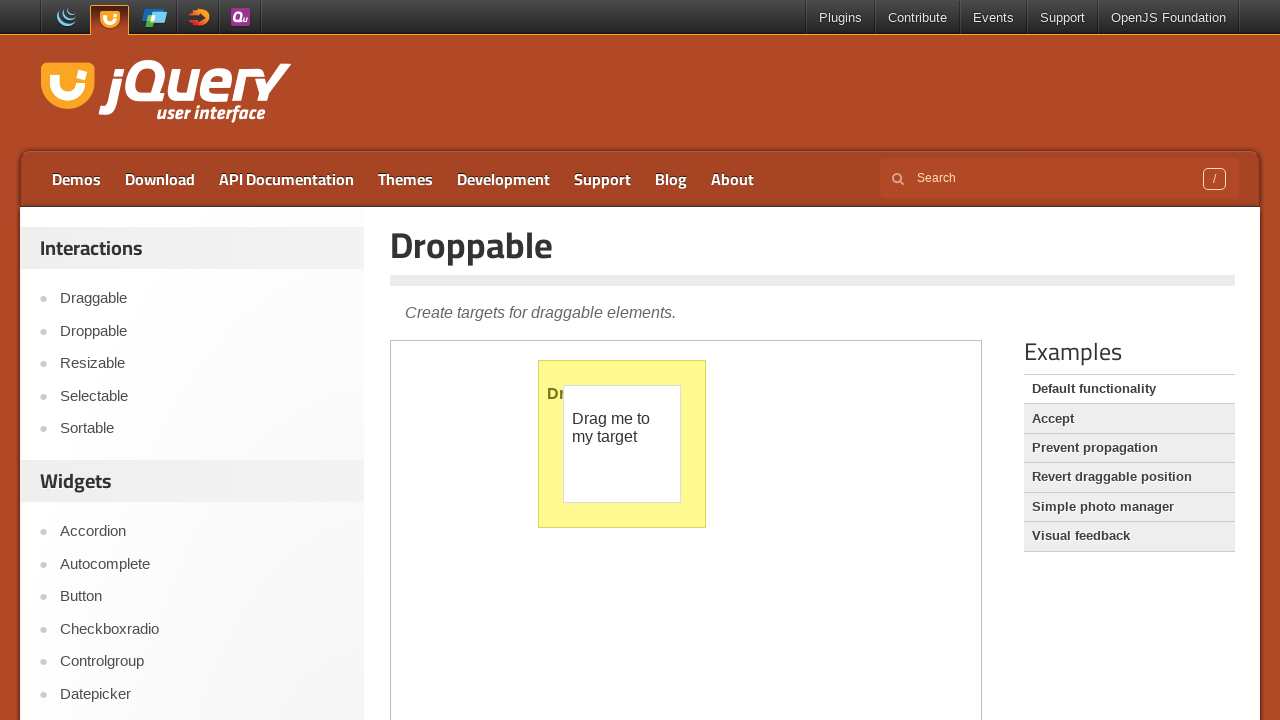

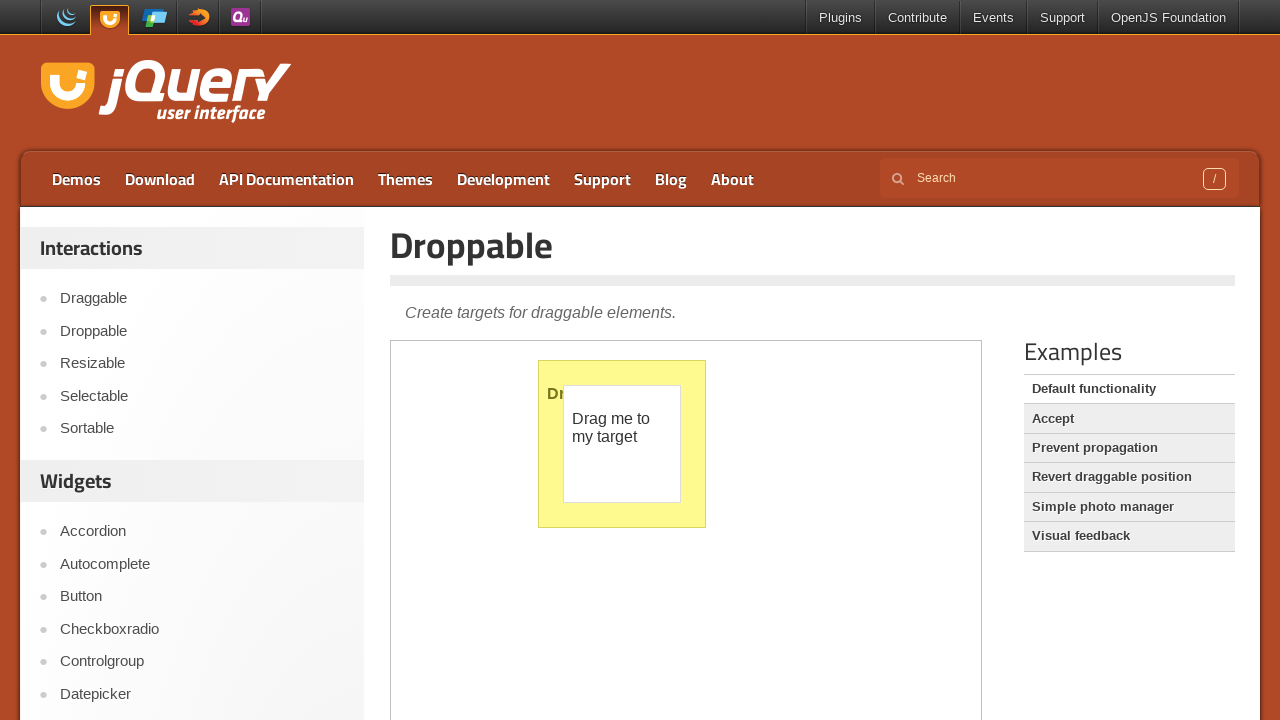